Tests static dropdown functionality by selecting a currency option by index and verifying the selected value contains "USD"

Starting URL: https://rahulshettyacademy.com/dropdownsPractise/

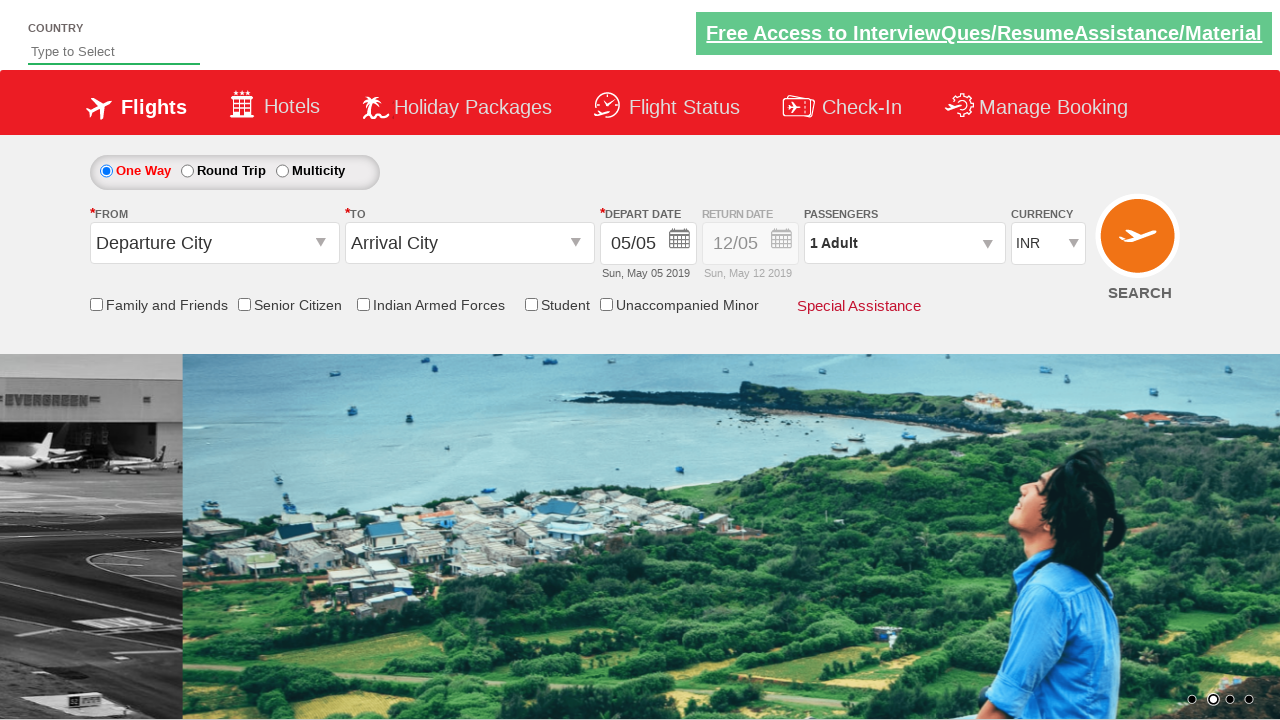

Selected currency option at index 3 (USD) from dropdown on #ctl00_mainContent_DropDownListCurrency
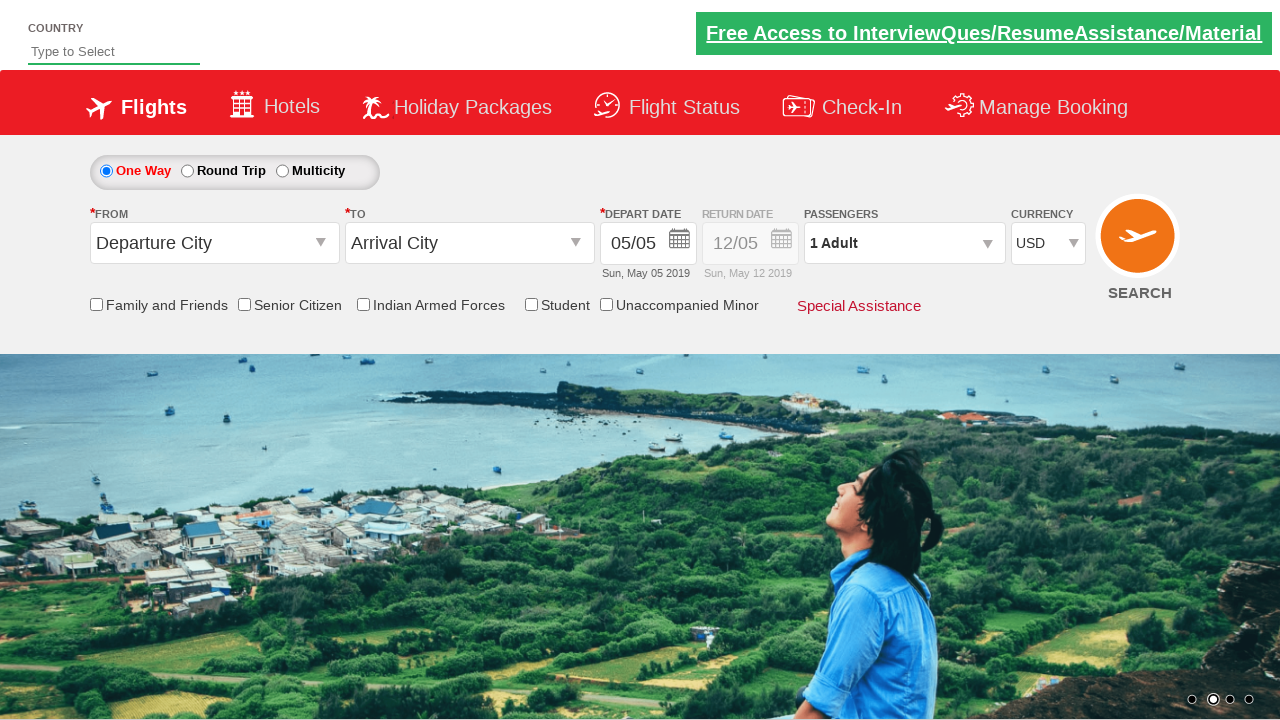

Retrieved selected currency value from dropdown
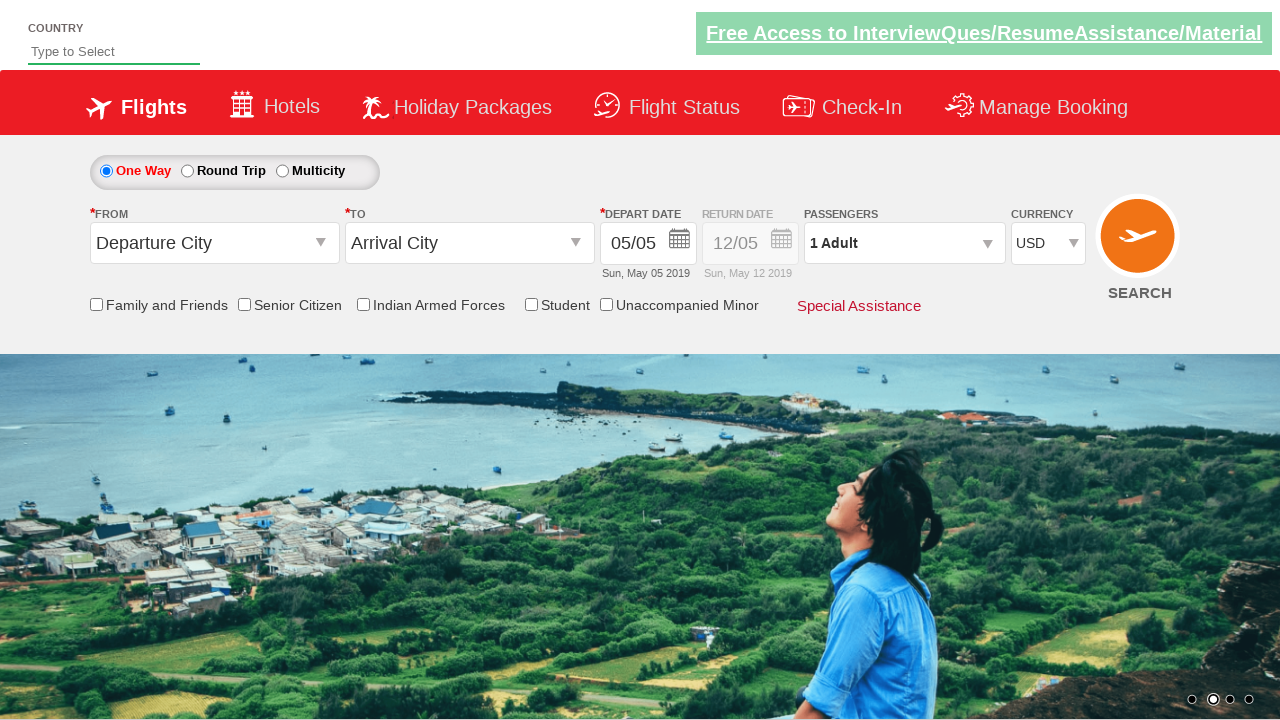

Verified that selected option contains 'USD'
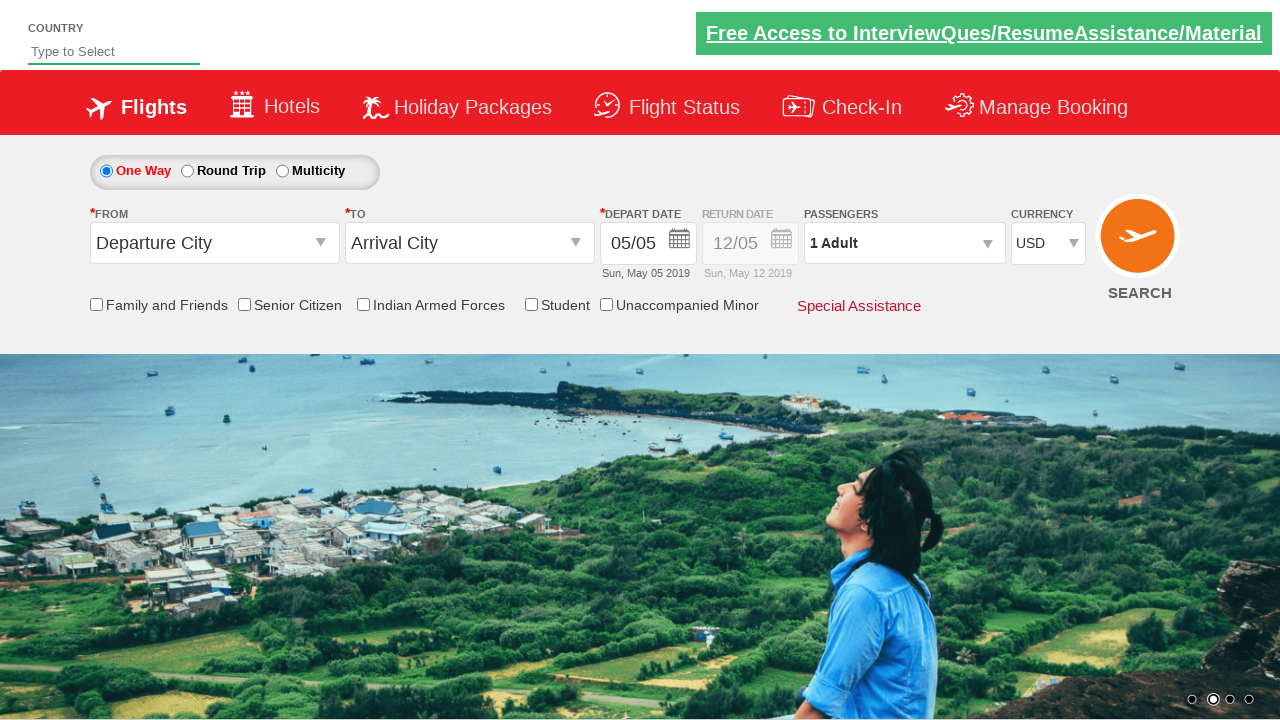

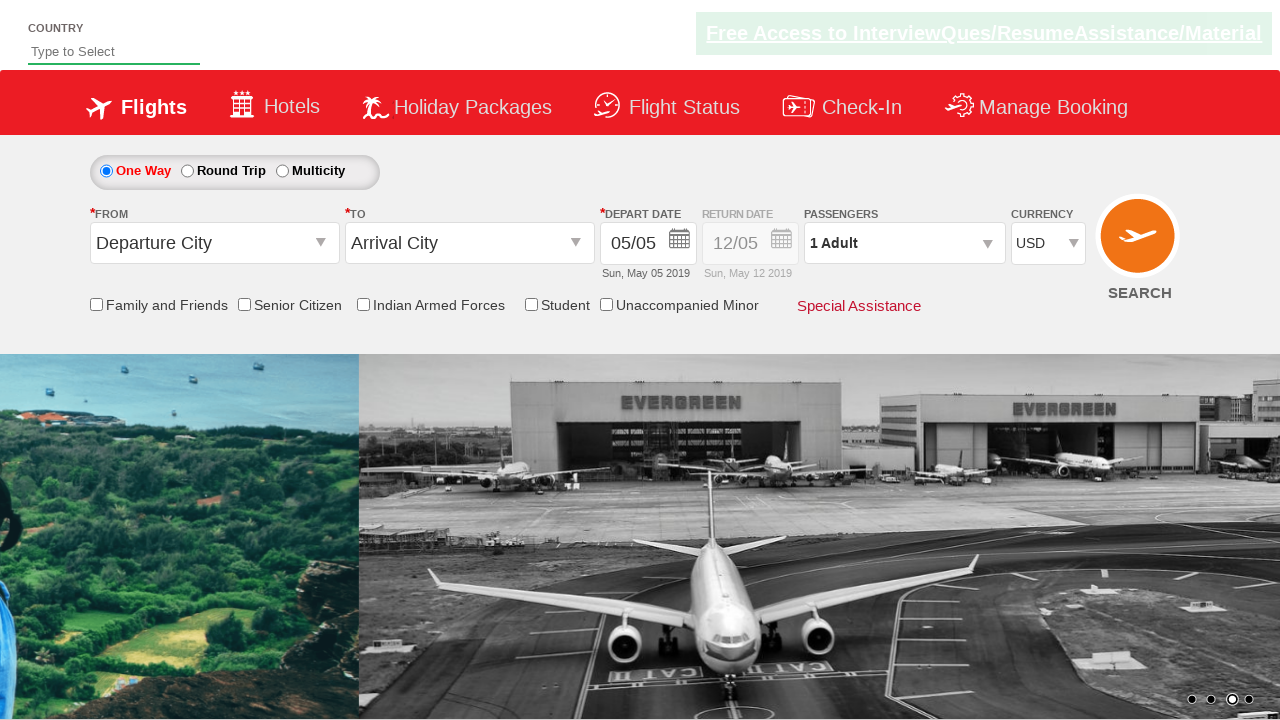